Tests that the Clear completed button is hidden when there are no completed items

Starting URL: https://demo.playwright.dev/todomvc

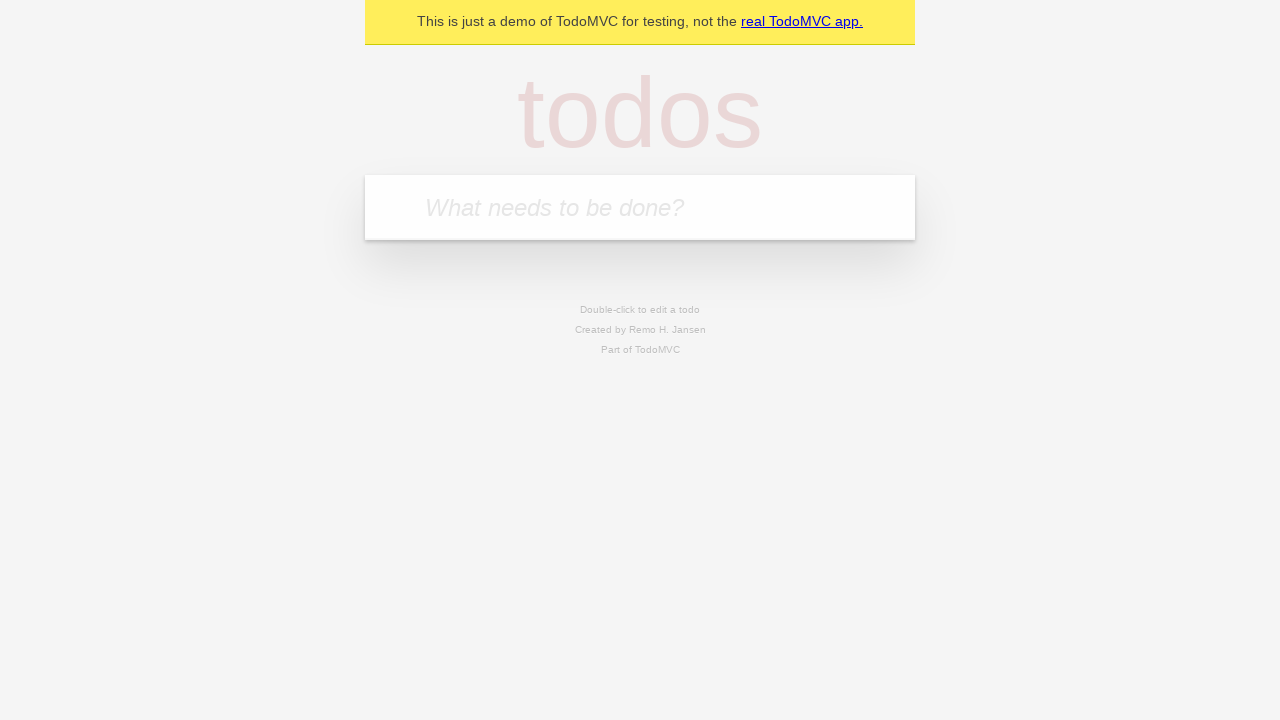

Filled todo input with 'buy some cheese' on internal:attr=[placeholder="What needs to be done?"i]
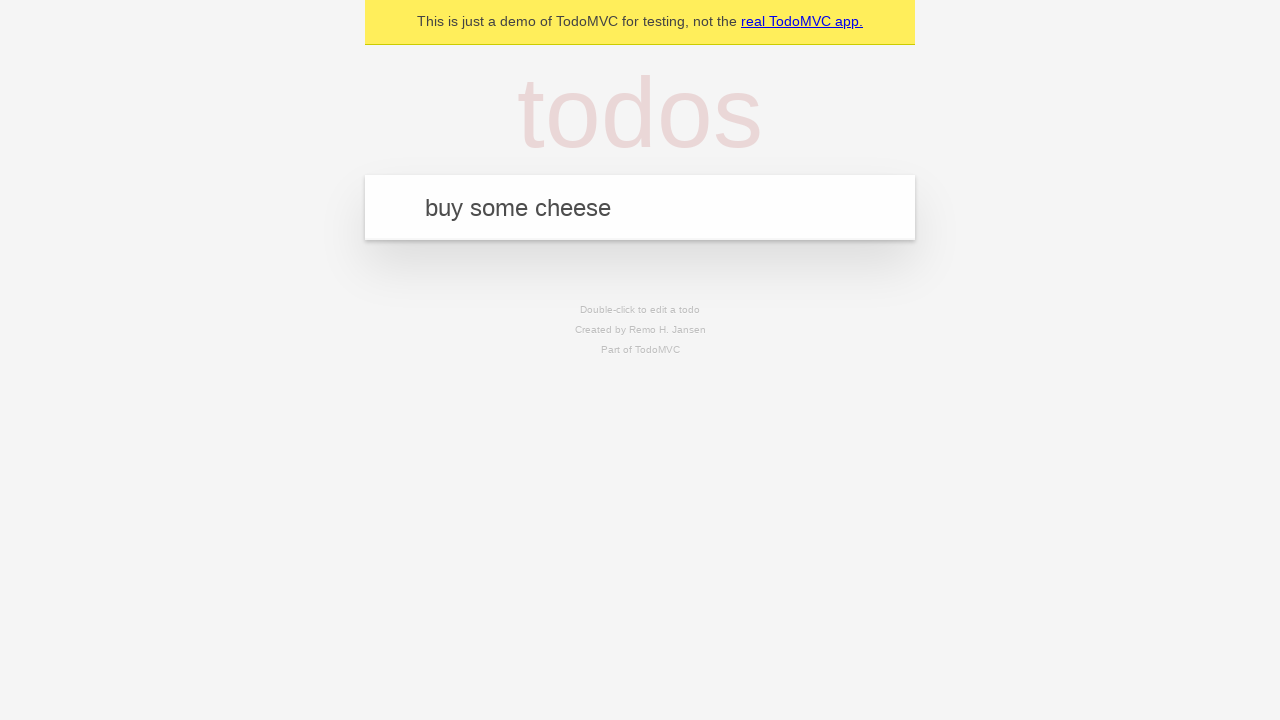

Pressed Enter to add first todo item on internal:attr=[placeholder="What needs to be done?"i]
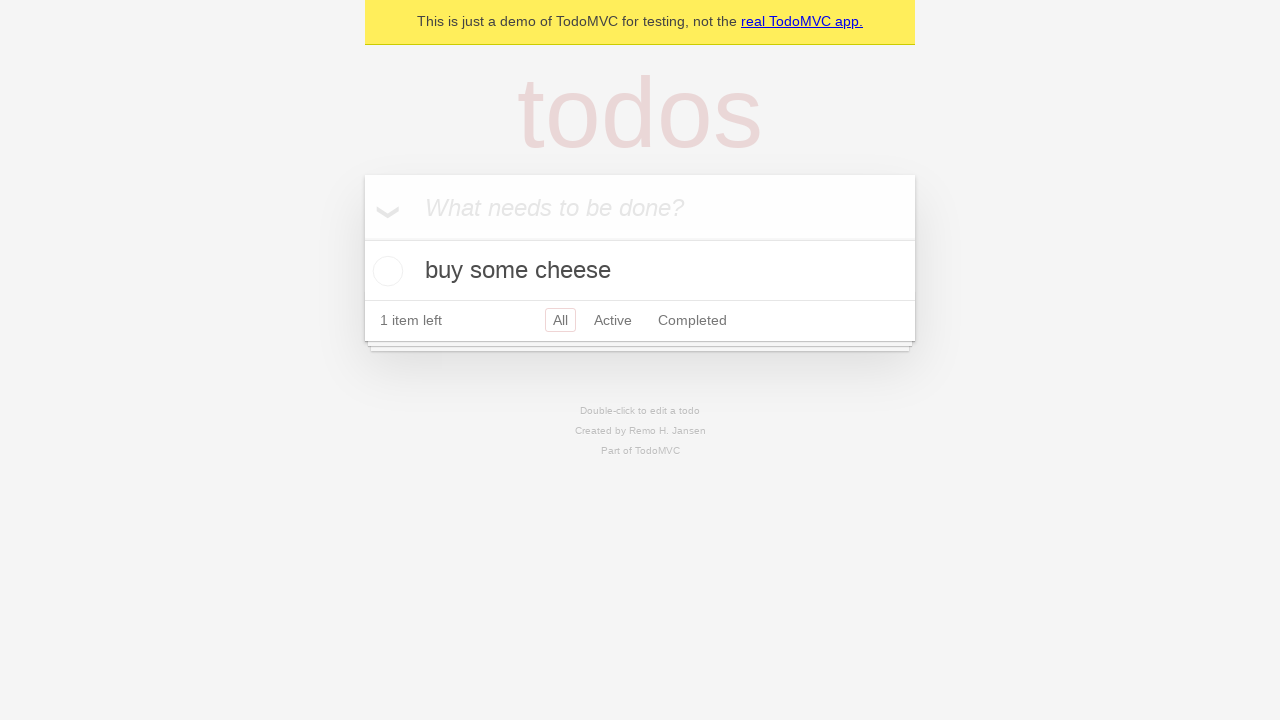

Filled todo input with 'feed the cat' on internal:attr=[placeholder="What needs to be done?"i]
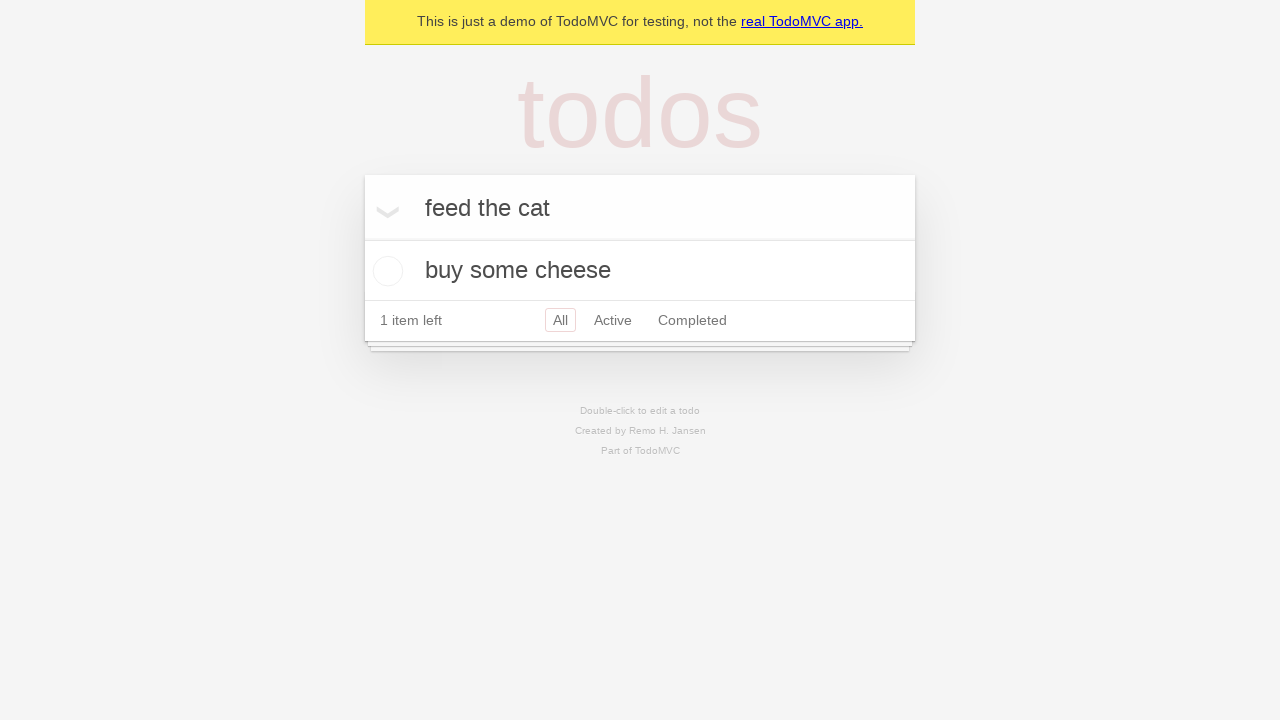

Pressed Enter to add second todo item on internal:attr=[placeholder="What needs to be done?"i]
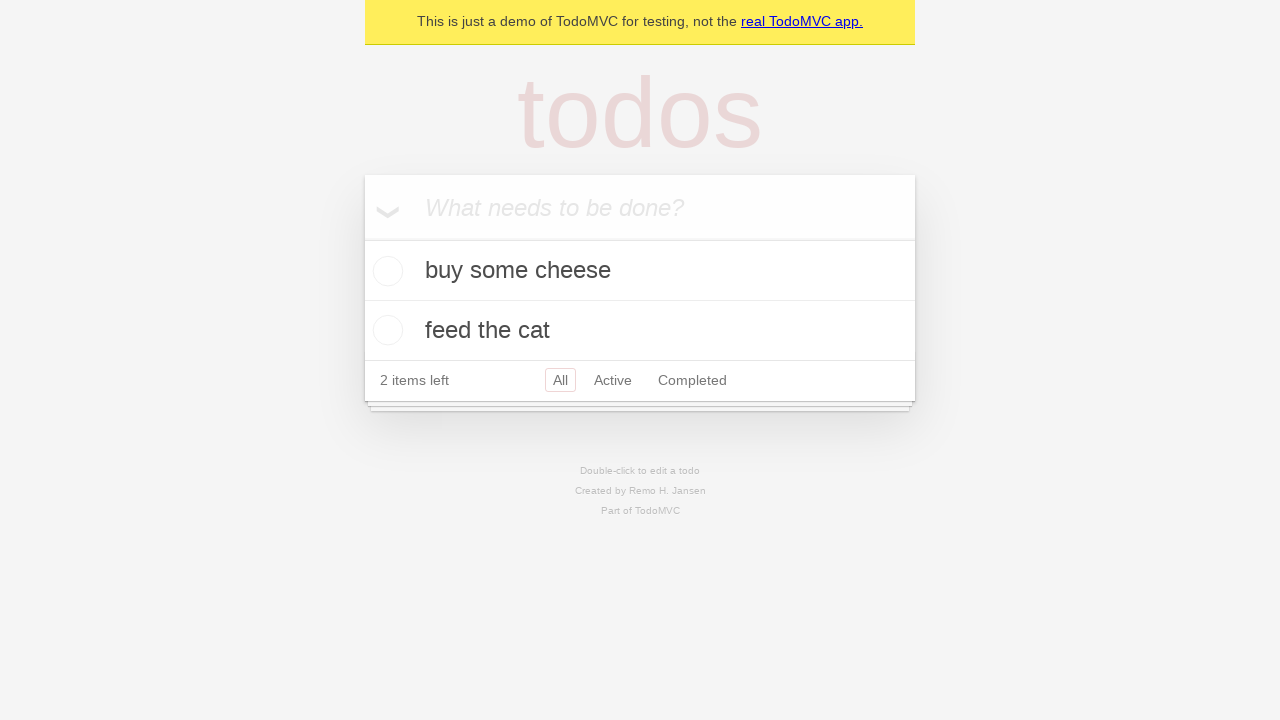

Filled todo input with 'book a doctors appointment' on internal:attr=[placeholder="What needs to be done?"i]
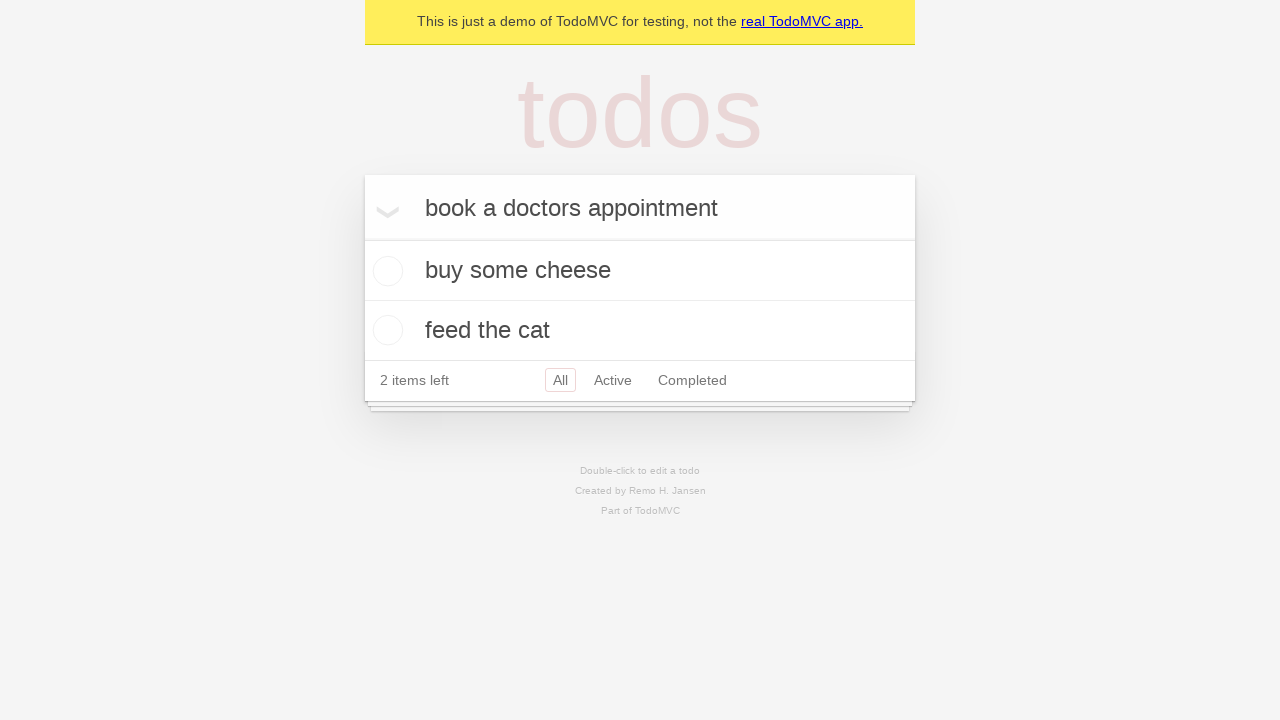

Pressed Enter to add third todo item on internal:attr=[placeholder="What needs to be done?"i]
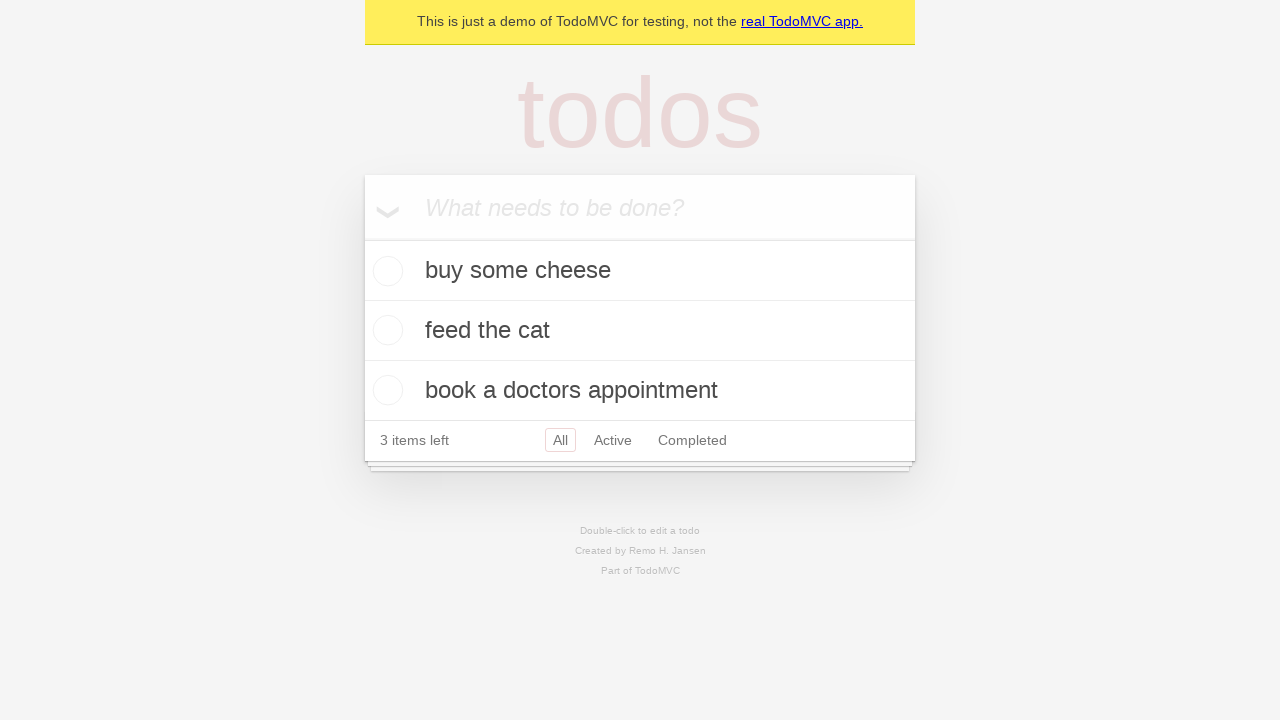

Waited for todo items to be added to the page
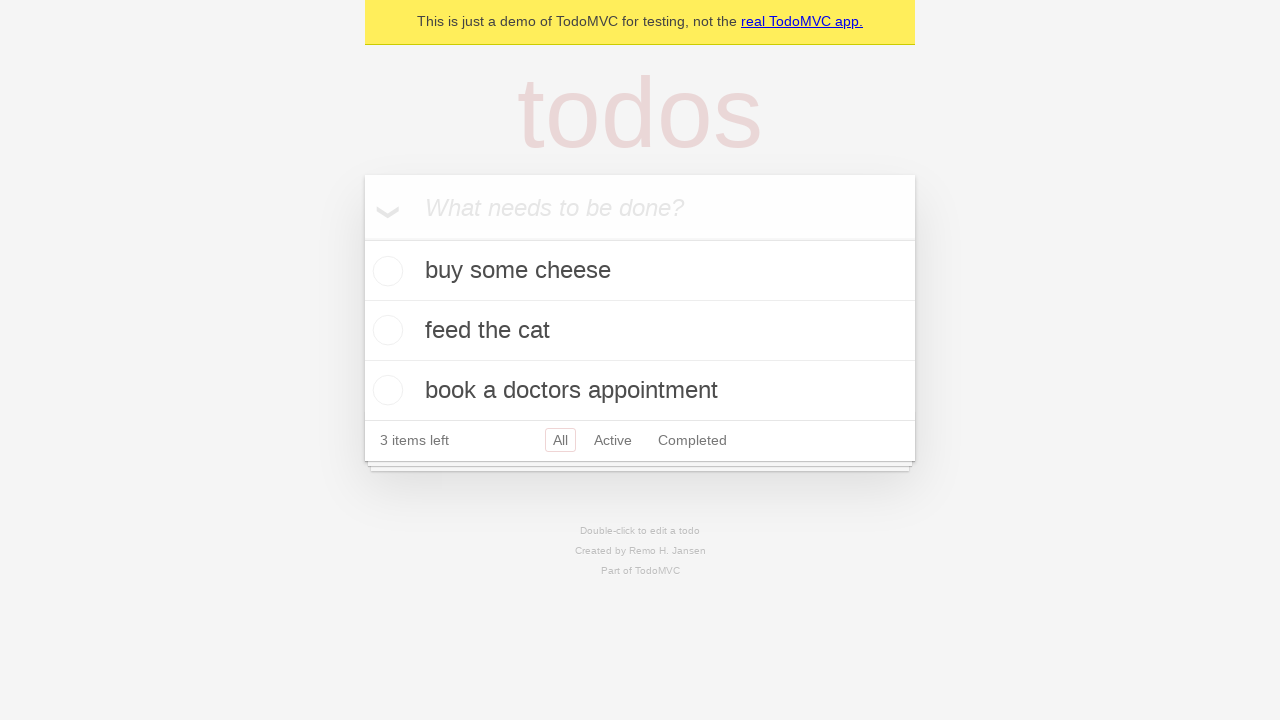

Marked first todo item as completed at (385, 271) on .todo-list li .toggle >> nth=0
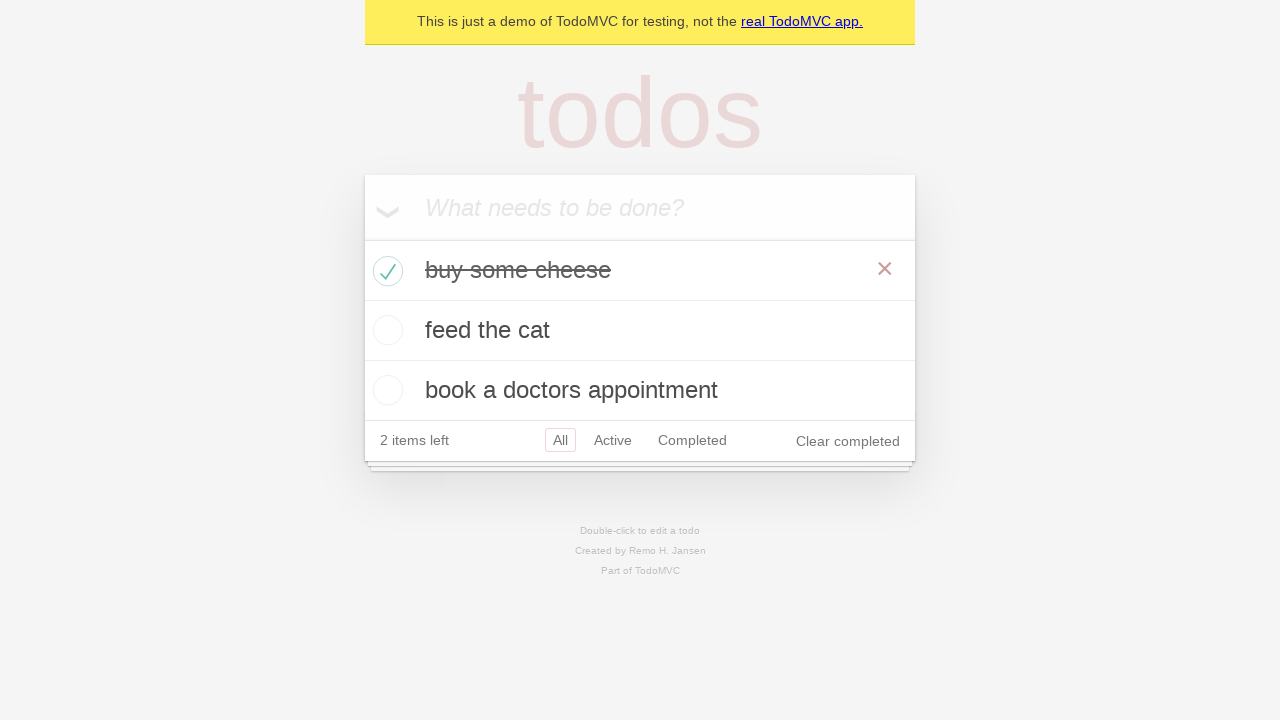

Clicked Clear completed button to remove completed item at (848, 441) on internal:role=button[name="Clear completed"i]
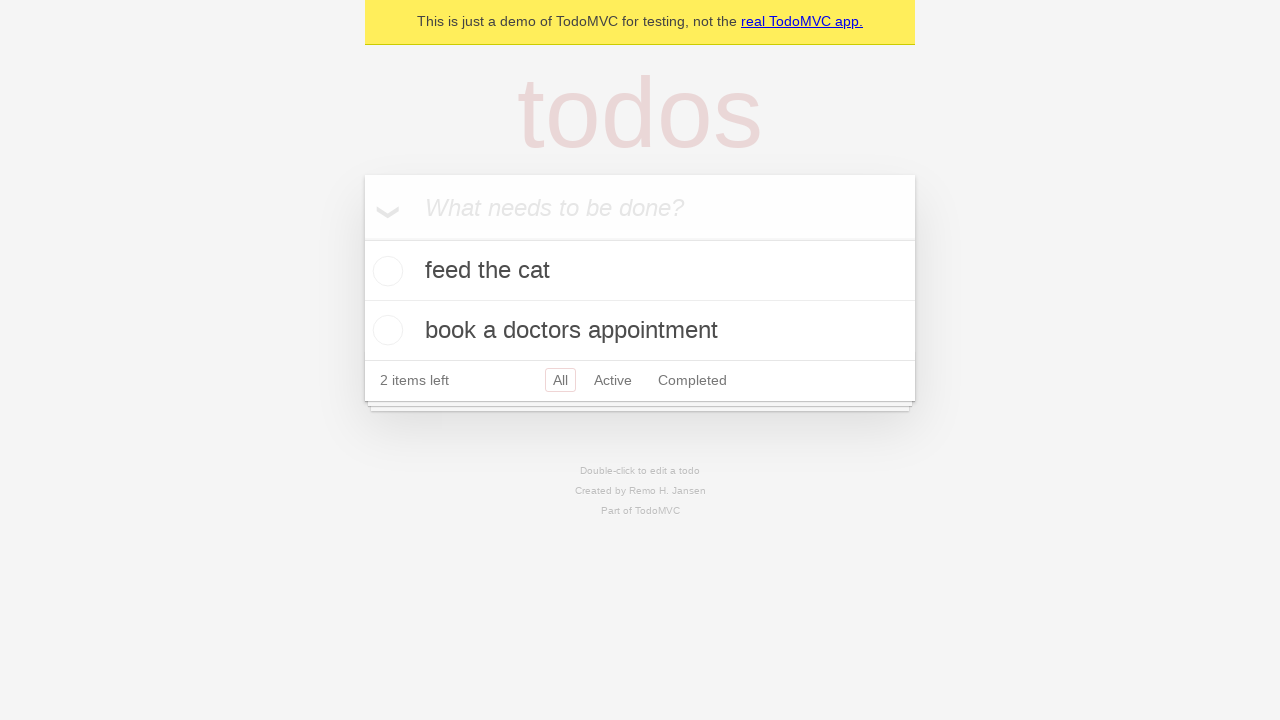

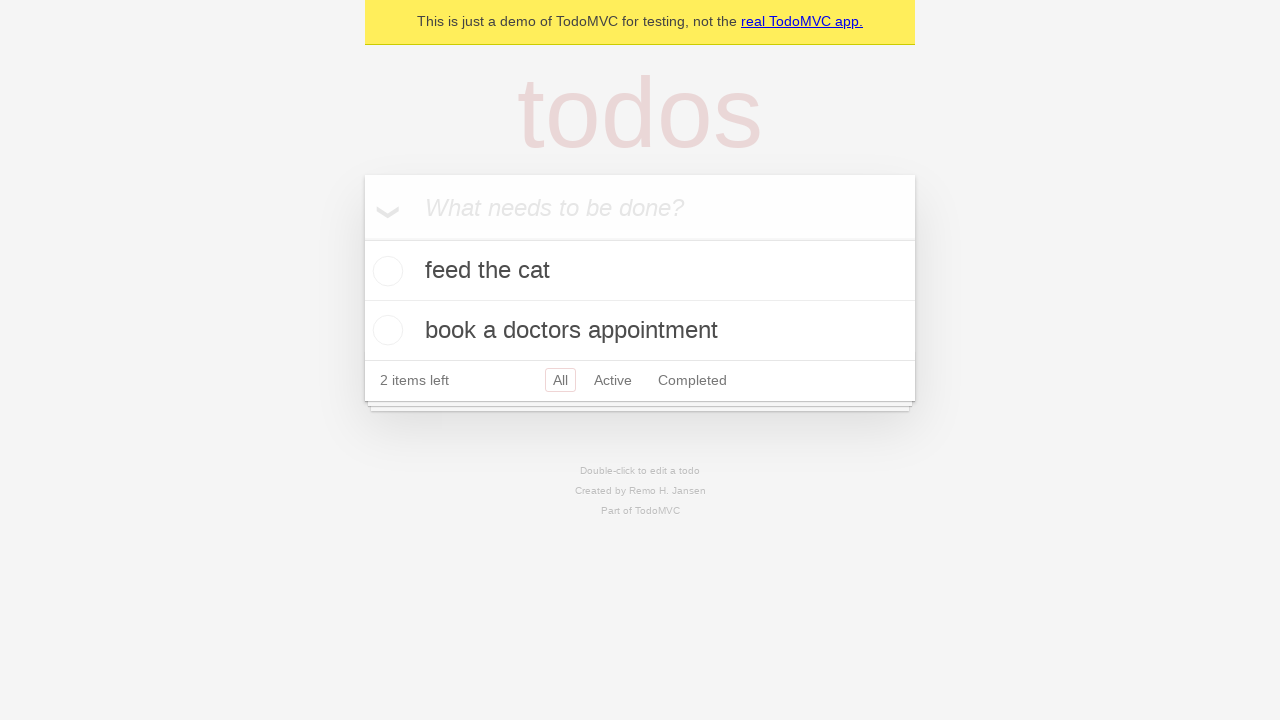